Tests drawing functionality on a canvas by drawing a triangle shape using mouse drag actions, then clicks the reset button to clear the canvas

Starting URL: https://claruswaysda.github.io/Draw.html

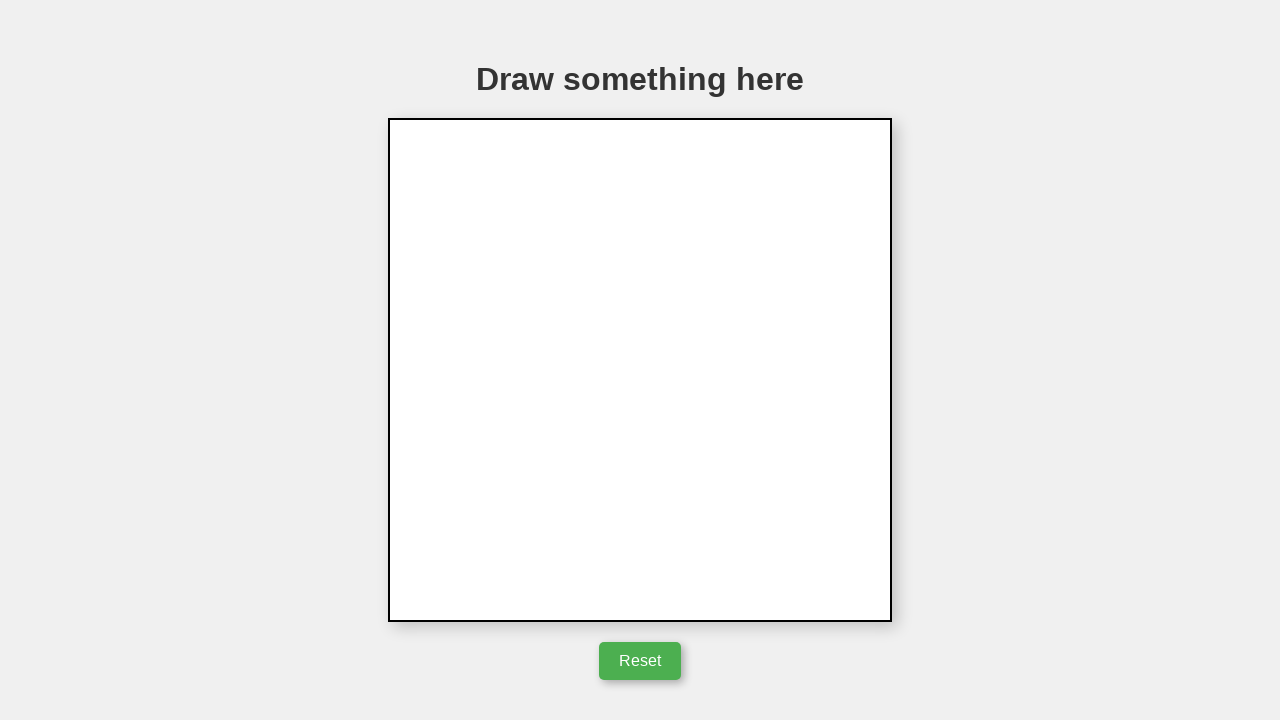

Moved mouse to starting position (600, 300) at (600, 300)
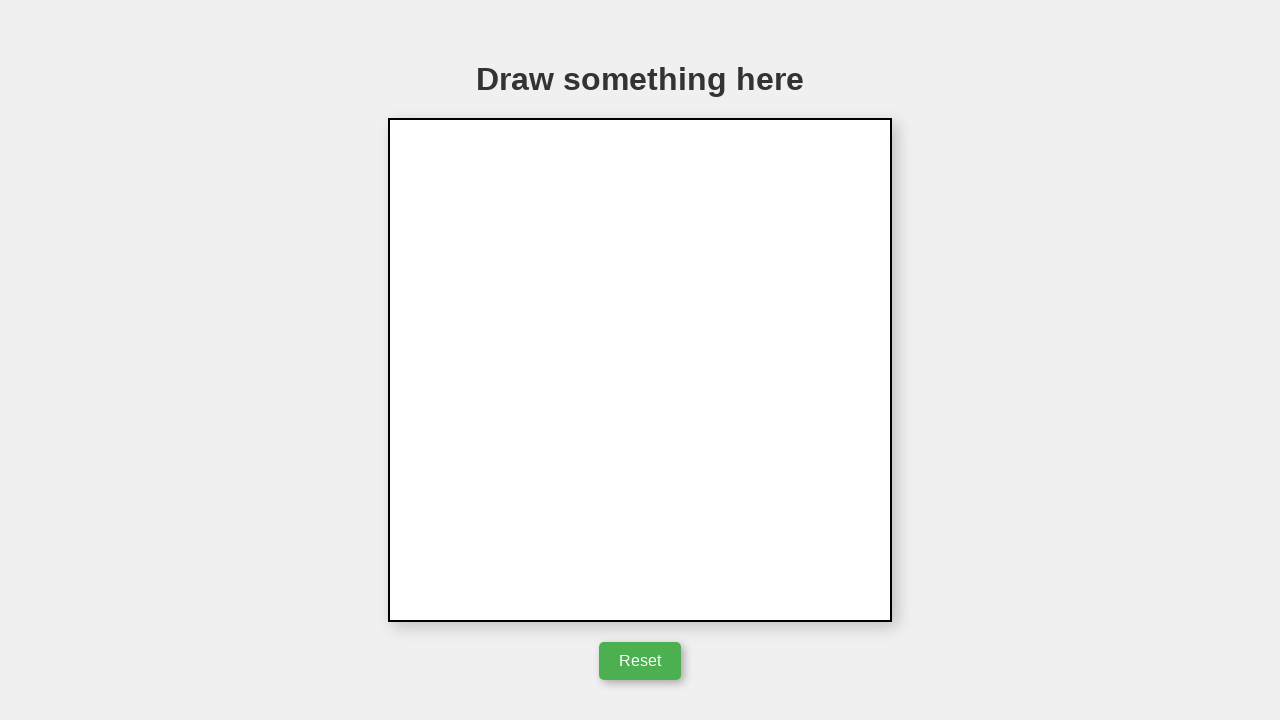

Pressed down mouse button to start drawing at (600, 300)
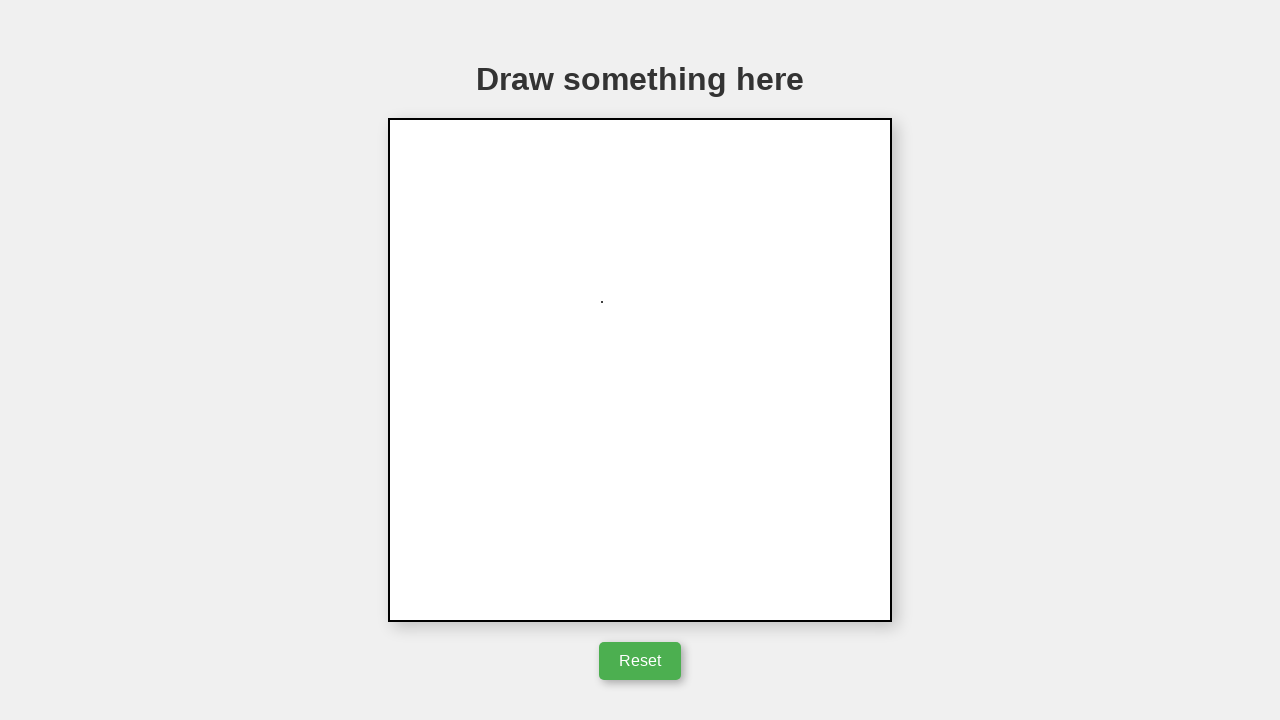

Dragged mouse to first triangle point (700, 500) at (700, 500)
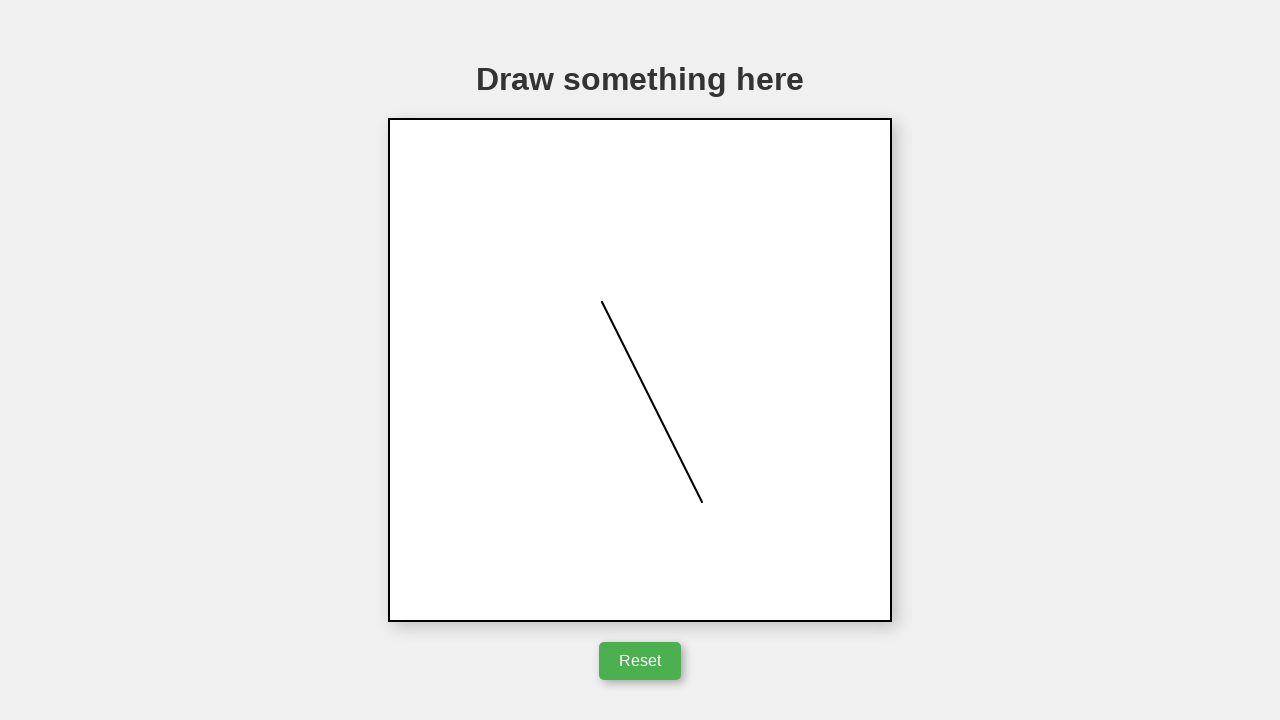

Dragged mouse to second triangle point (500, 500) at (500, 500)
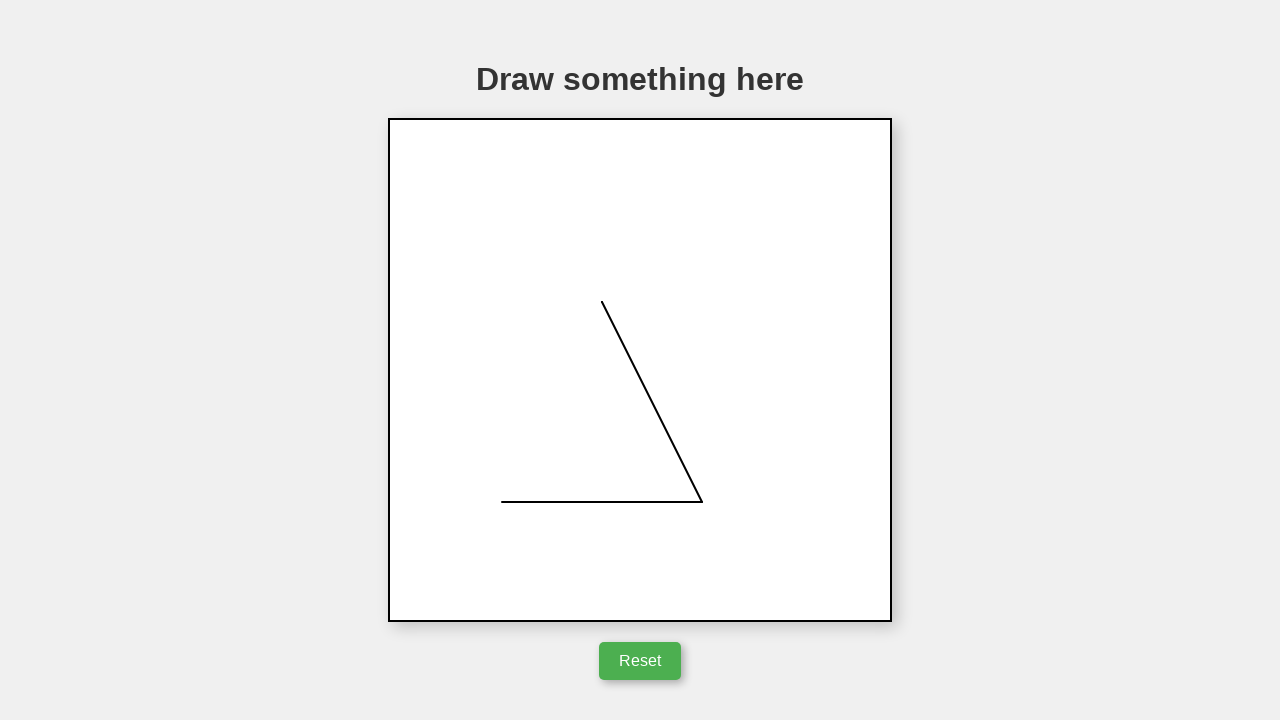

Dragged mouse back to starting position (600, 300) to complete triangle at (600, 300)
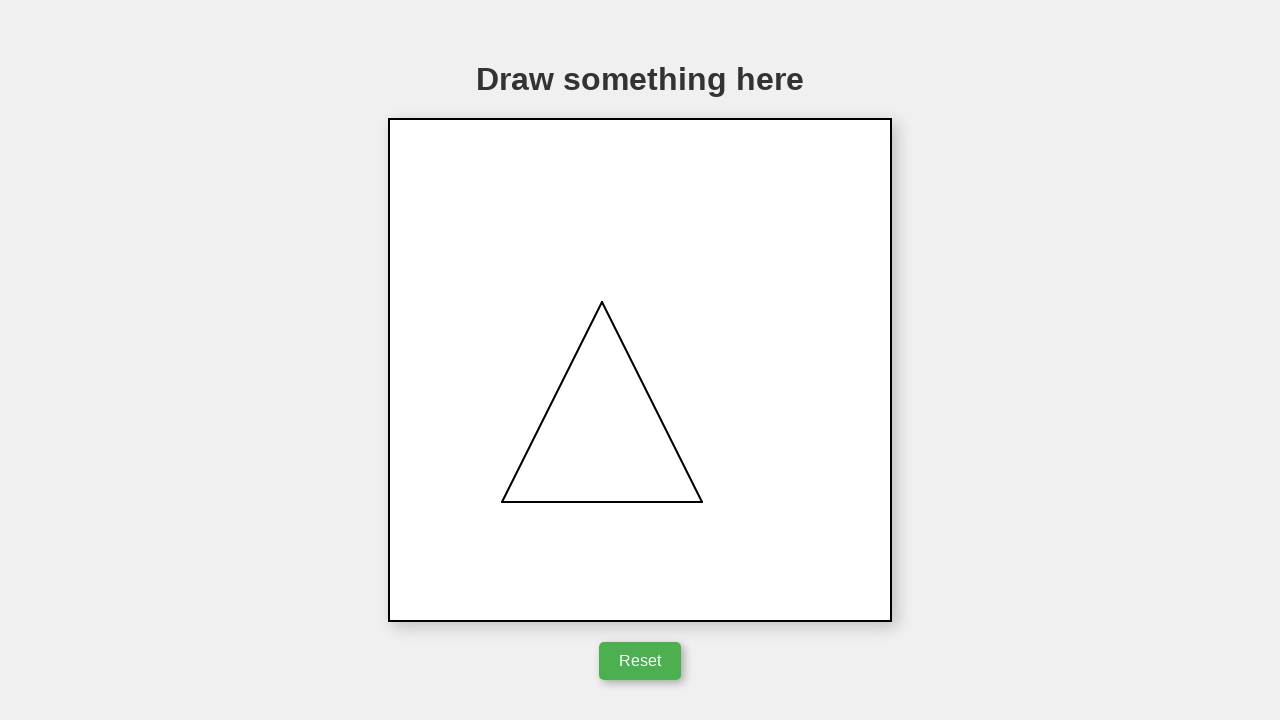

Released mouse button, triangle drawing complete at (600, 300)
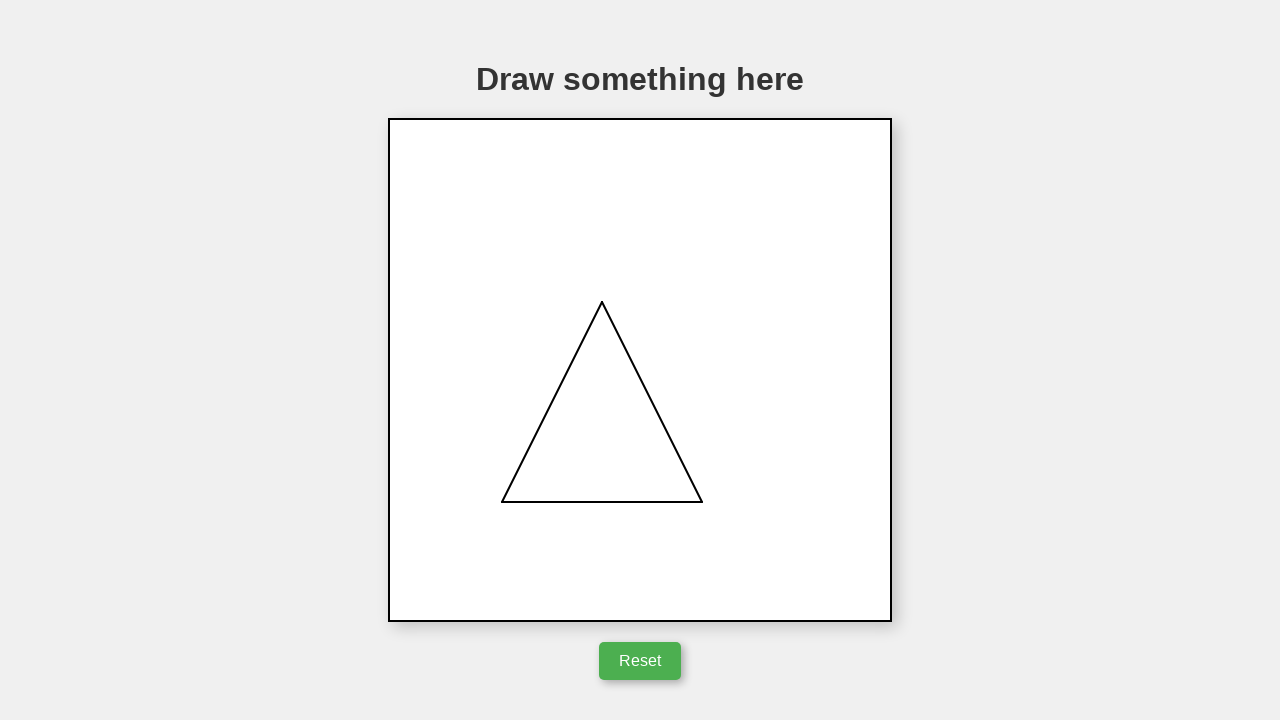

Clicked reset button to clear the canvas at (640, 661) on button
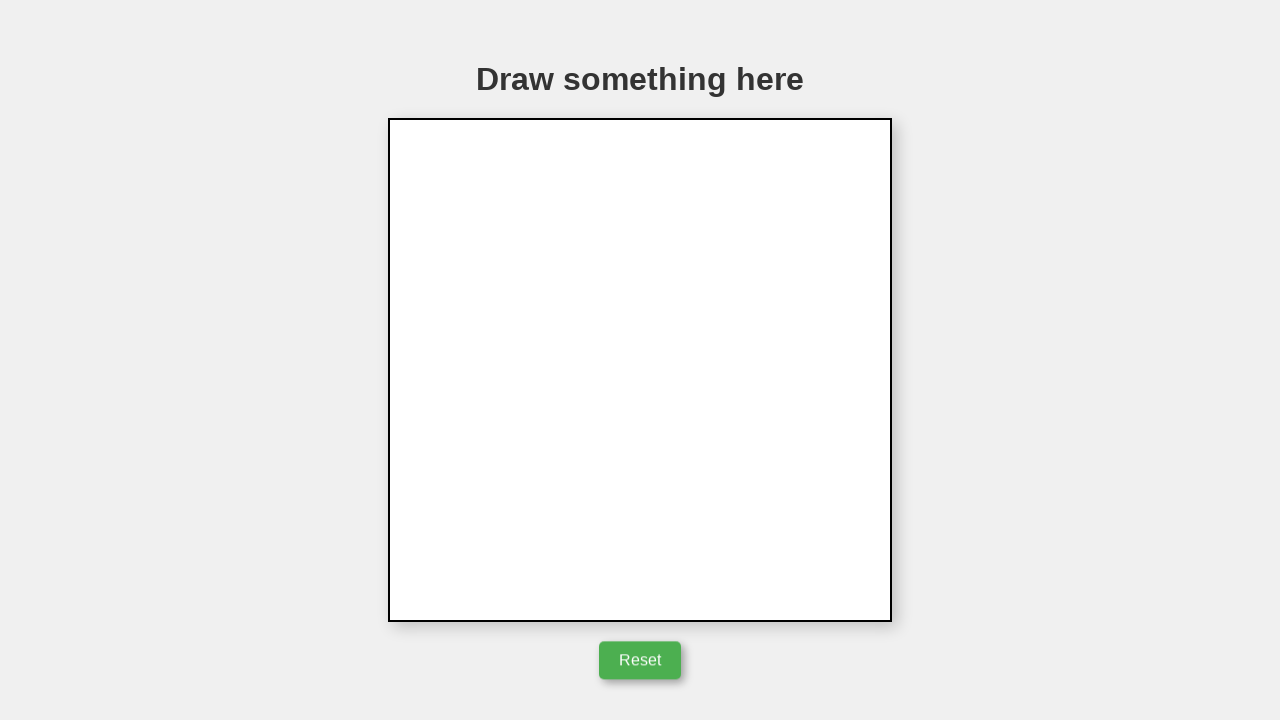

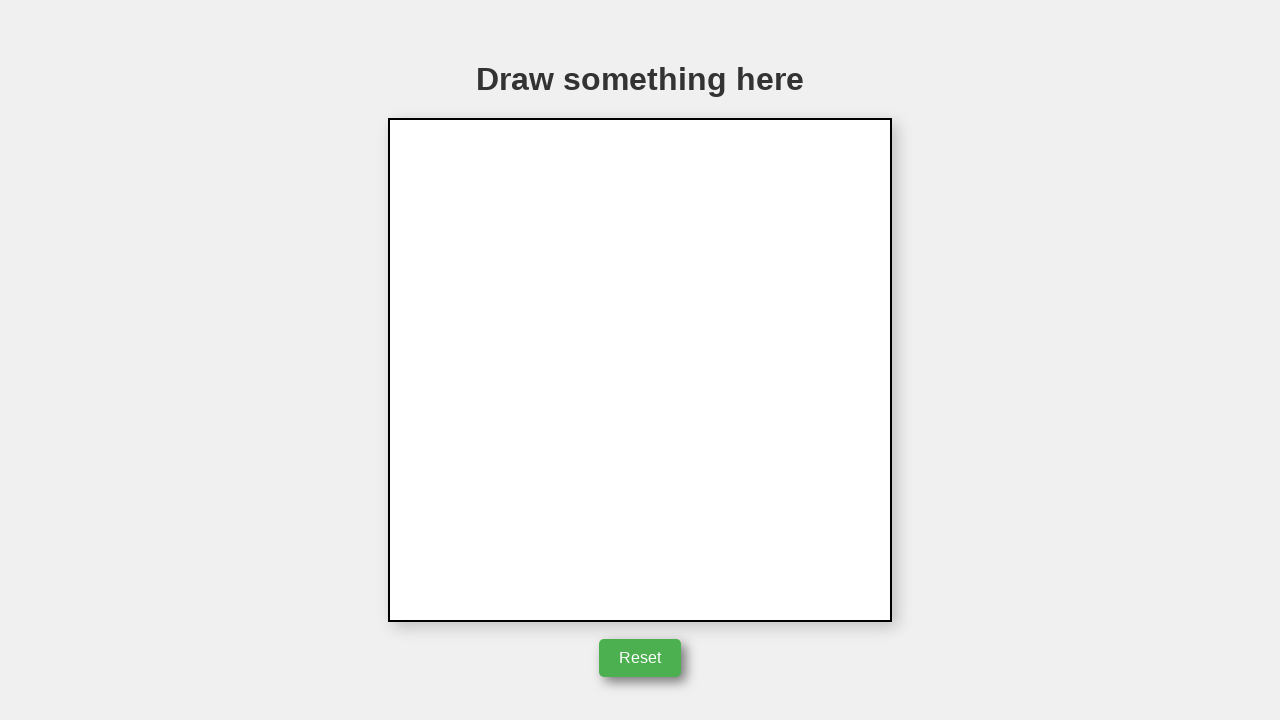